Verifies that a "Join Now" button exists on the FanDuel intro page

Starting URL: https://www.fanduel.com/

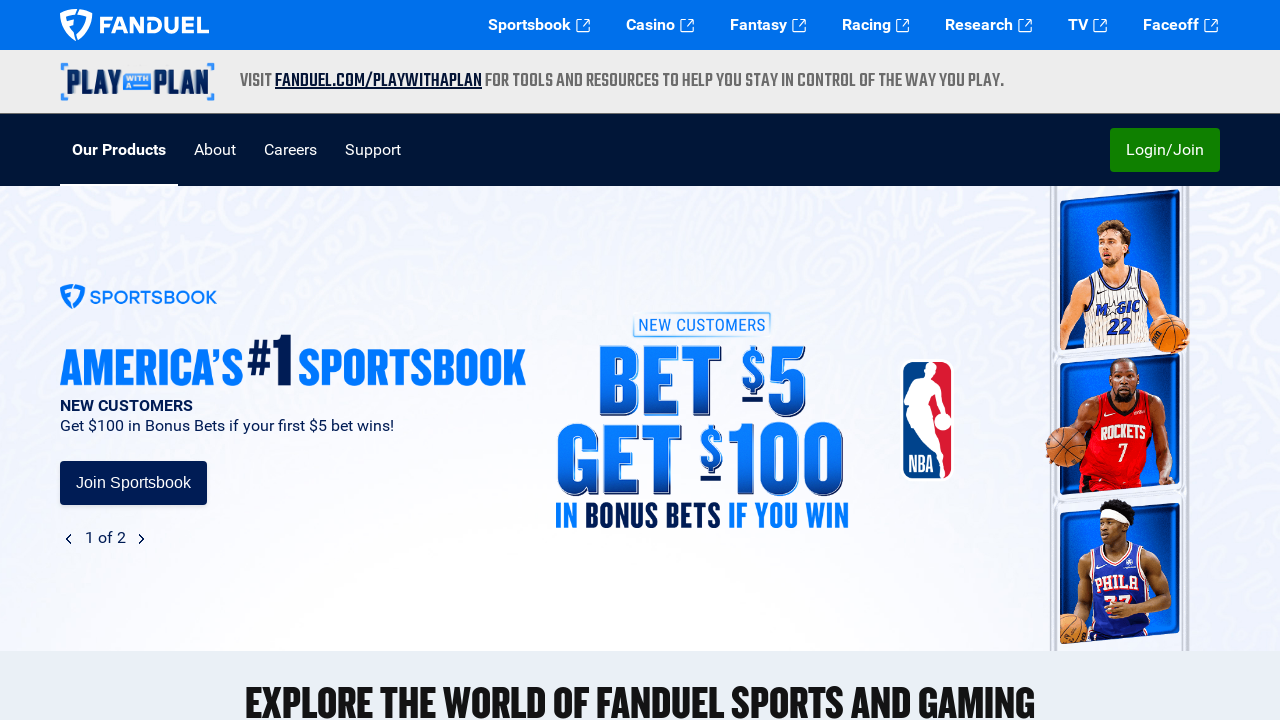

Waited for Join Now button to load on FanDuel intro page
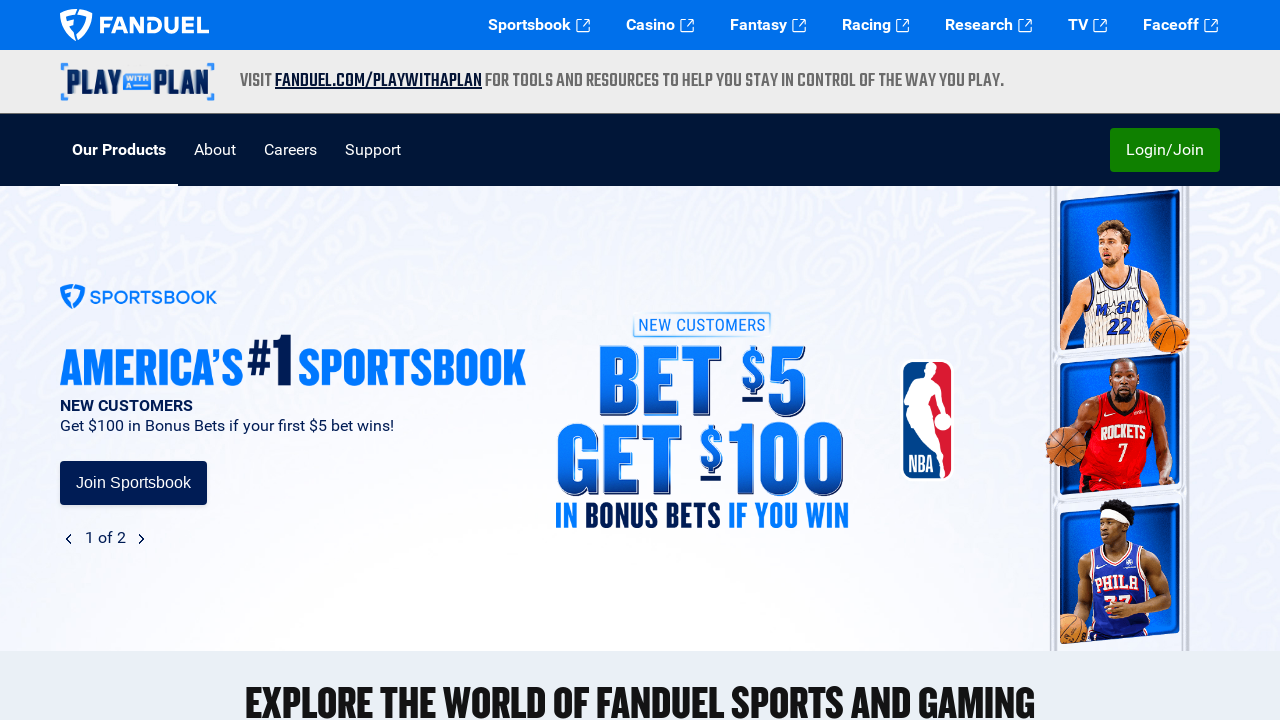

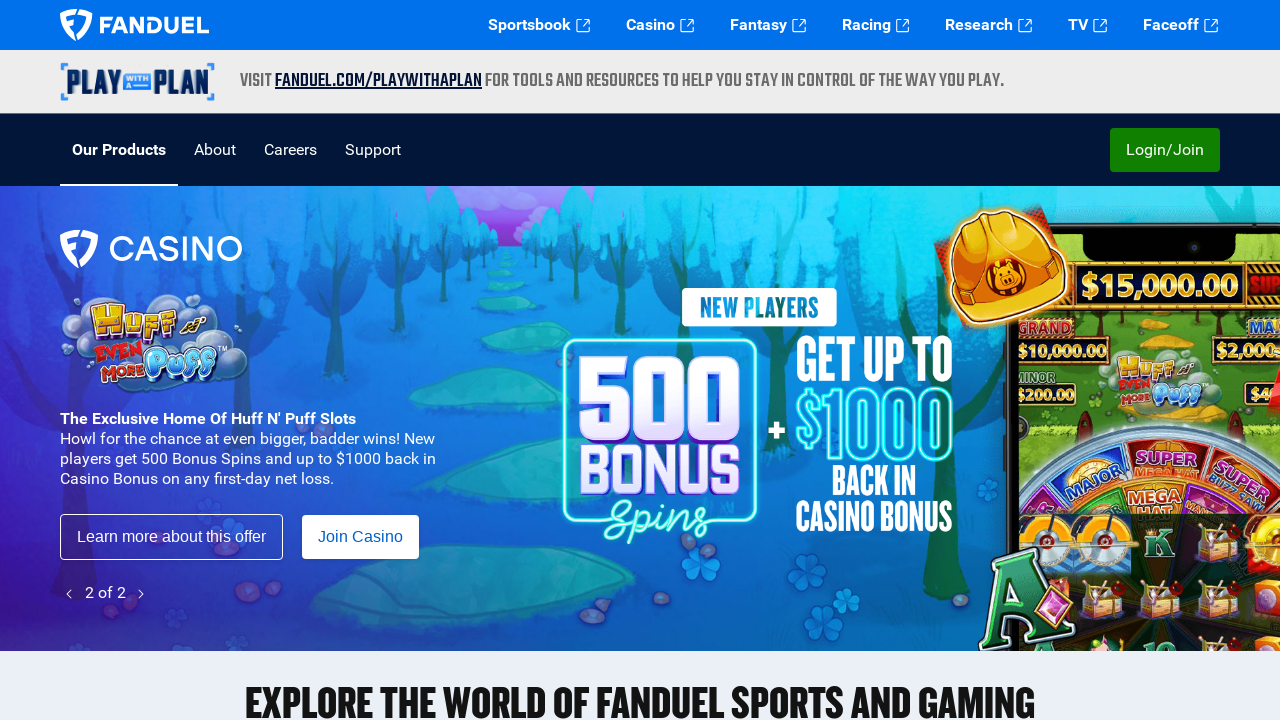